Tests navigation flow by going to "Our Story" then back to "Products" and verifying the products page content

Starting URL: https://ilarionhalushka.github.io/jekyll-ecommerce-demo/

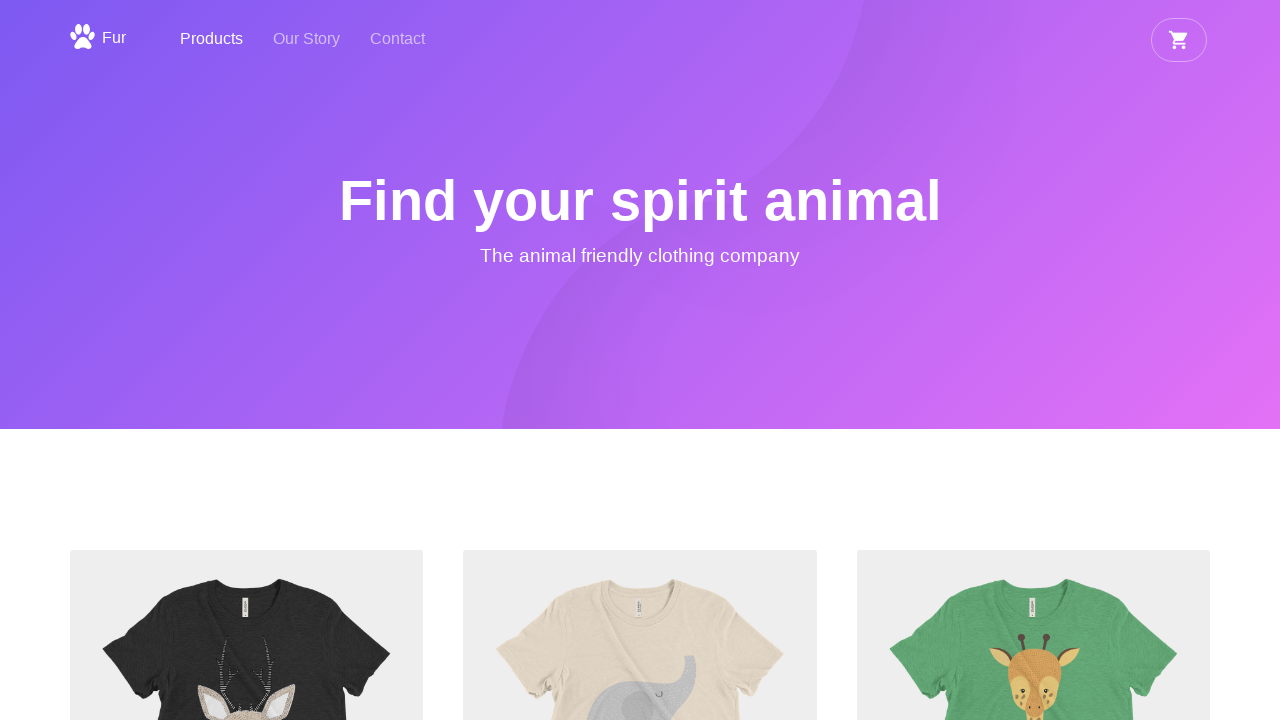

Navigated to starting URL
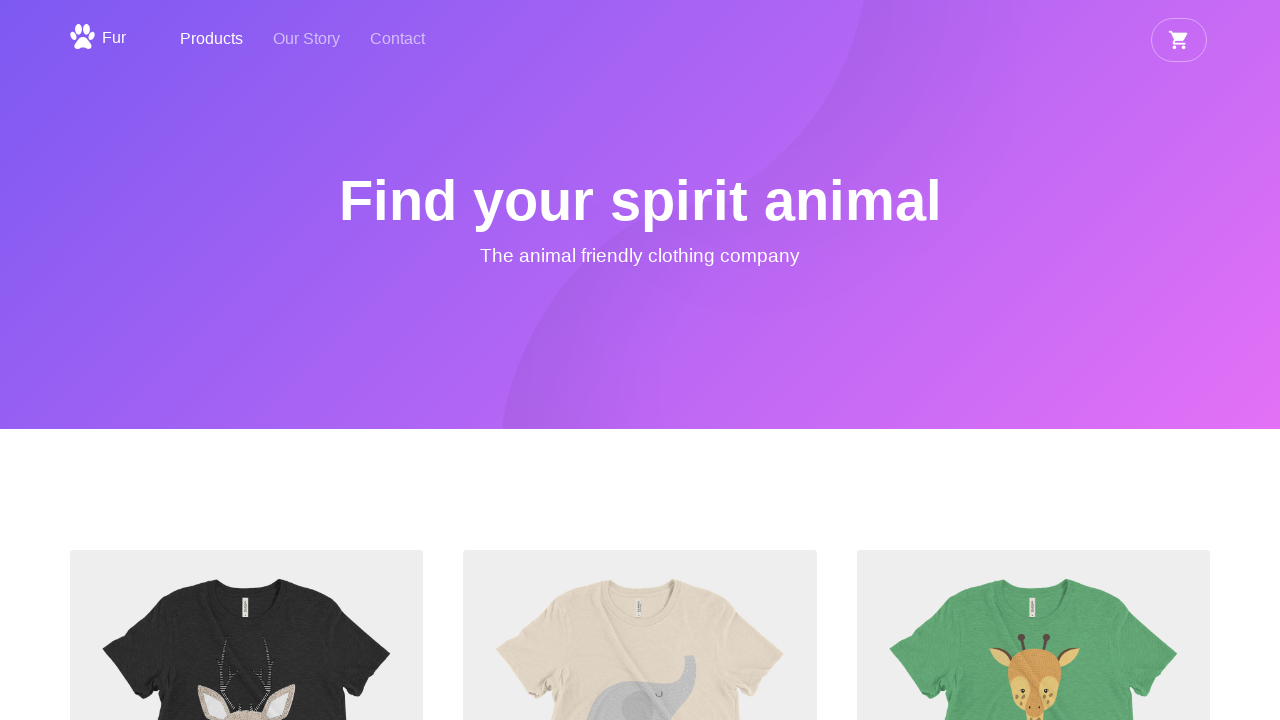

Clicked 'Our Story' link in navigation at (306, 40) on text=Our Story
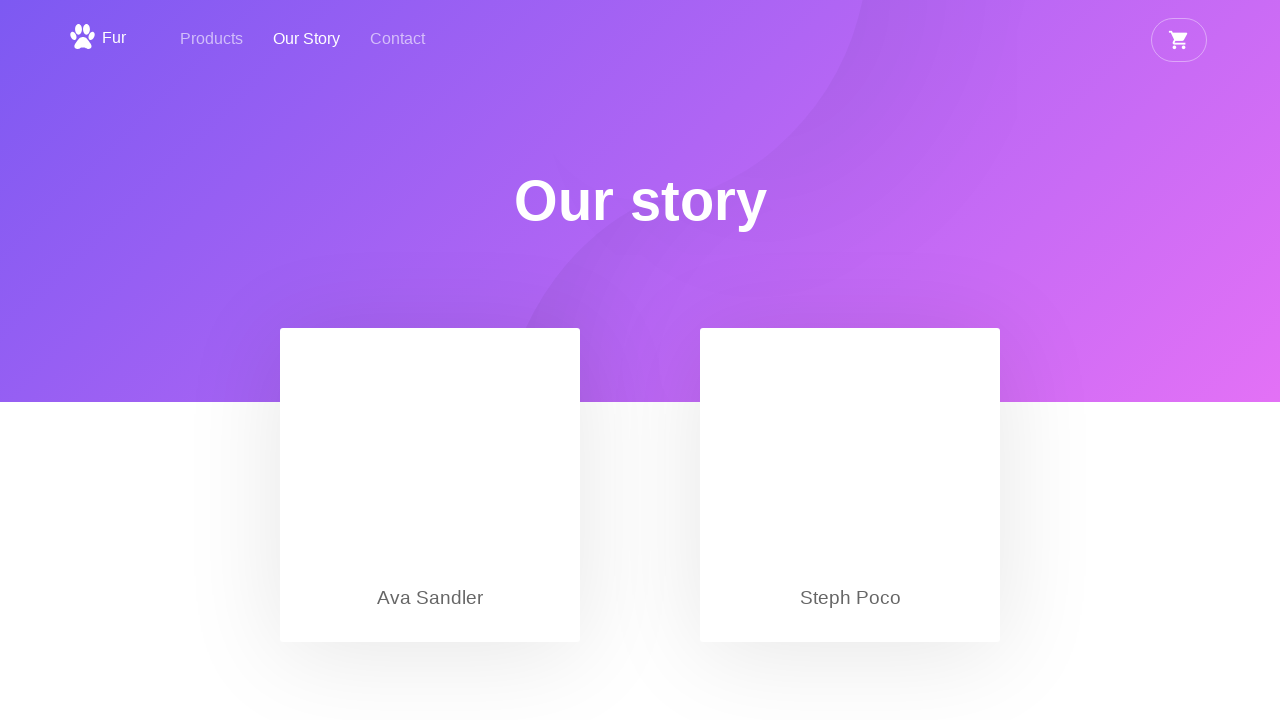

Clicked 'Products' link in navigation at (212, 40) on text=Products
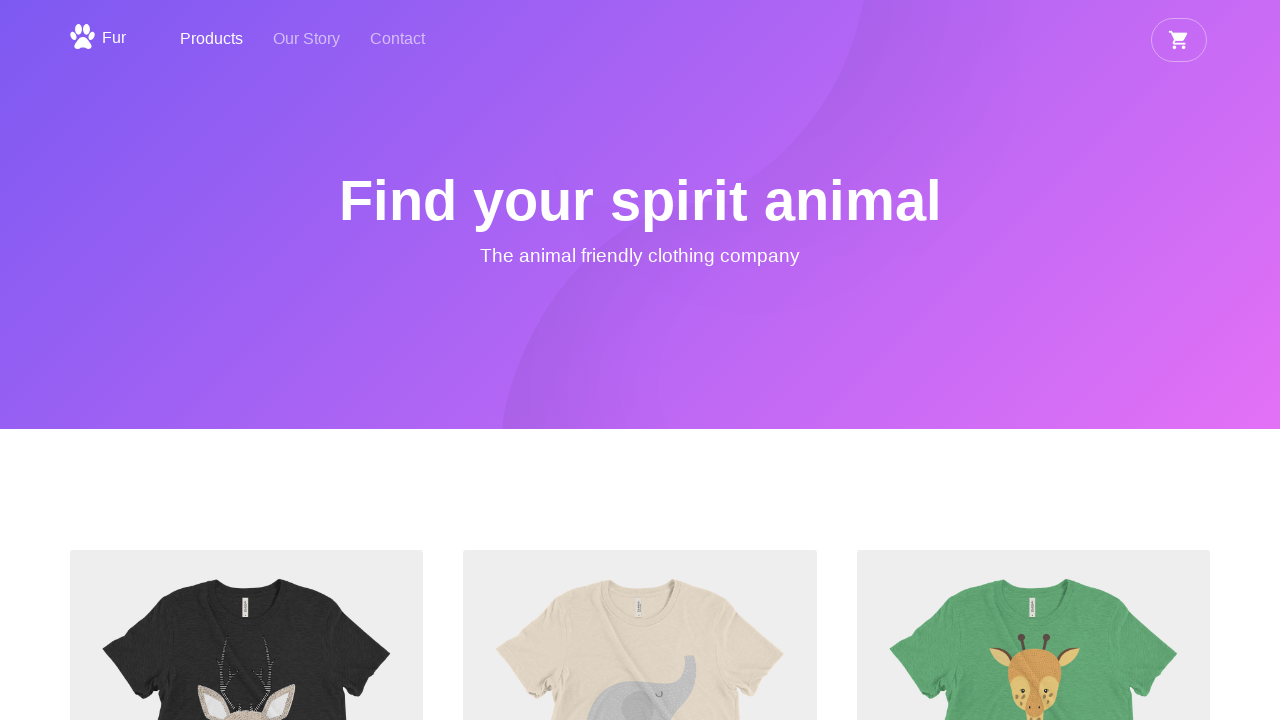

Verified 'Find your spirit animal' heading is visible on products page
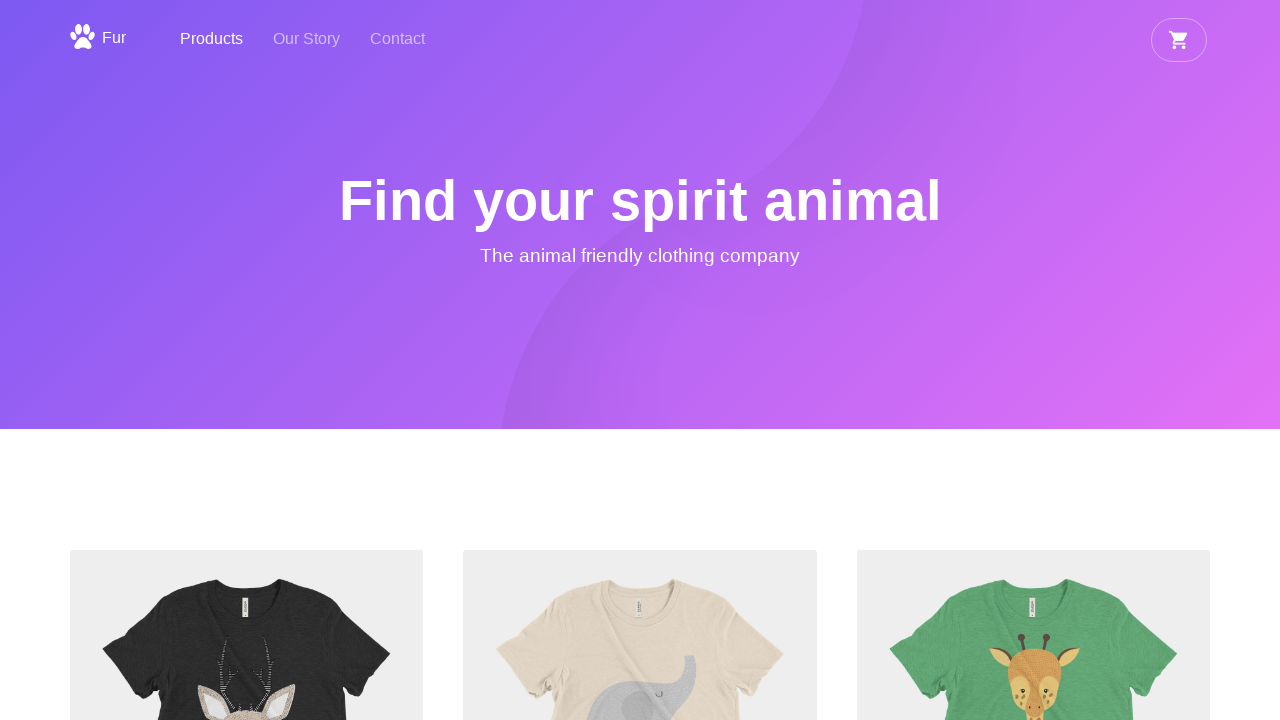

Verified 'The animal friendly clothing' text is visible on products page
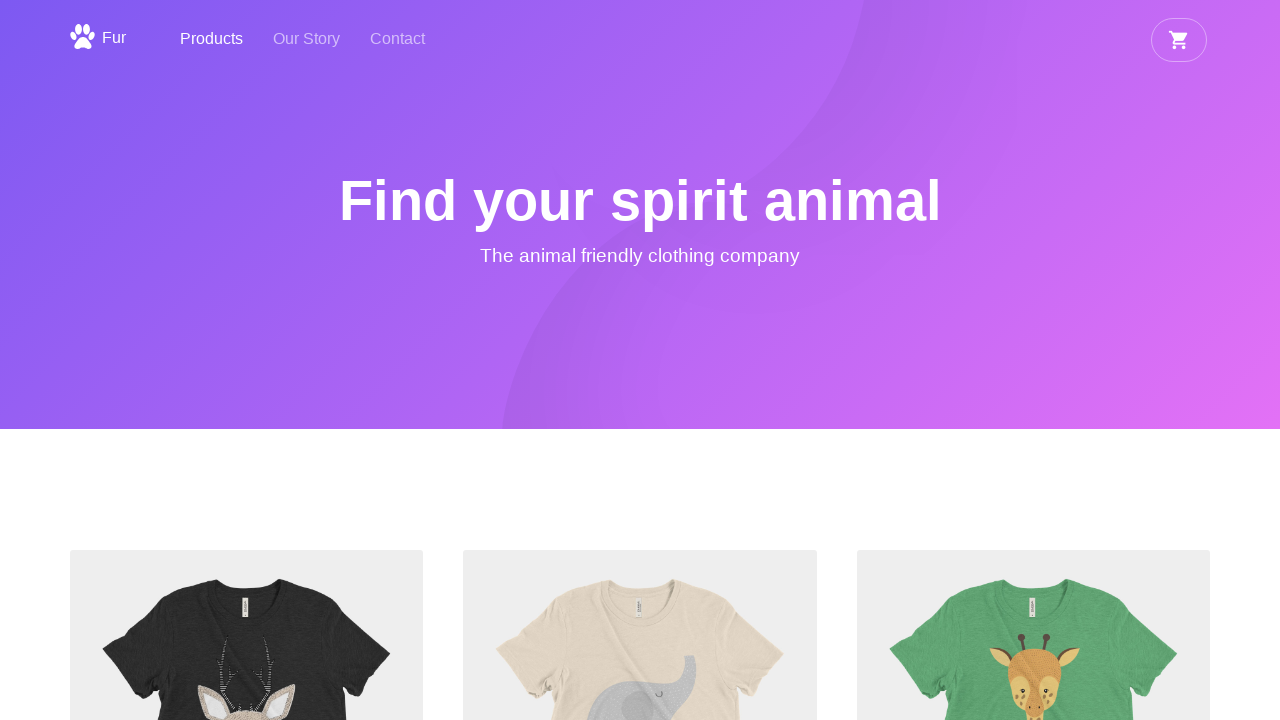

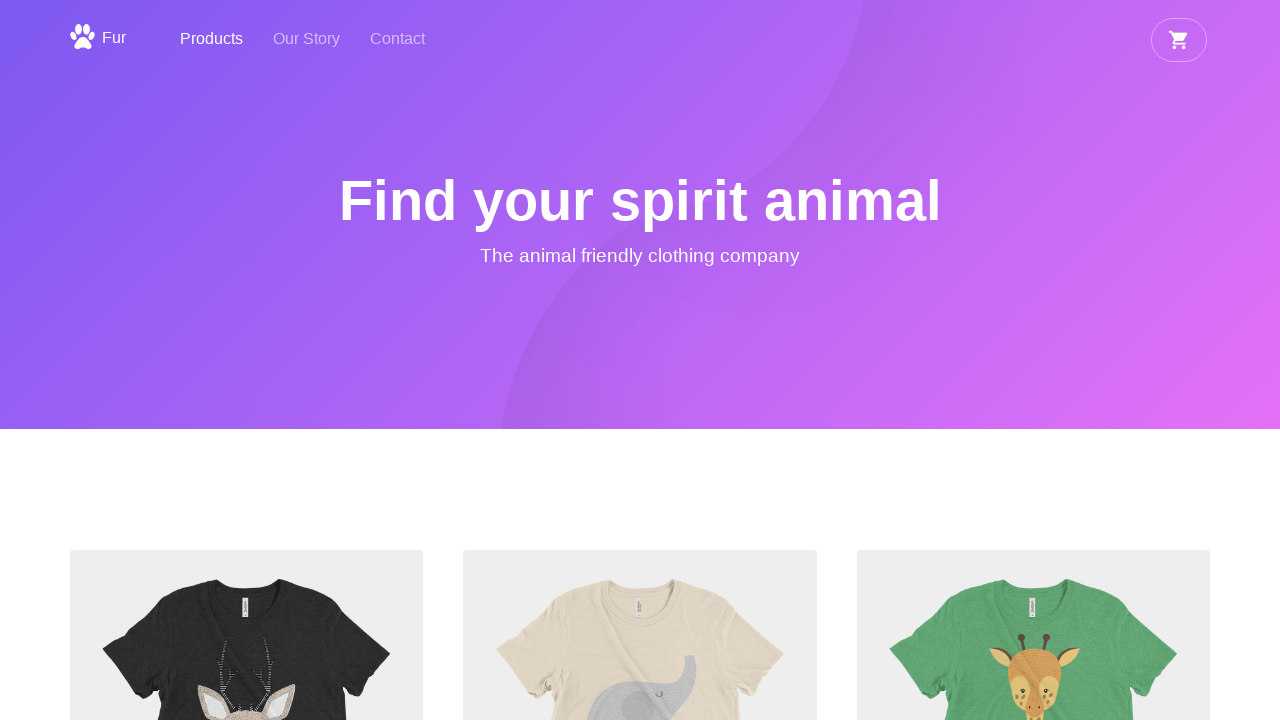